Tests GitHub wiki navigation by clicking on the Wiki tab, then clicking the "Soft assertions" link, and verifying the wiki body contains expected text about JUnit5.

Starting URL: https://github.com/selenide/selenide

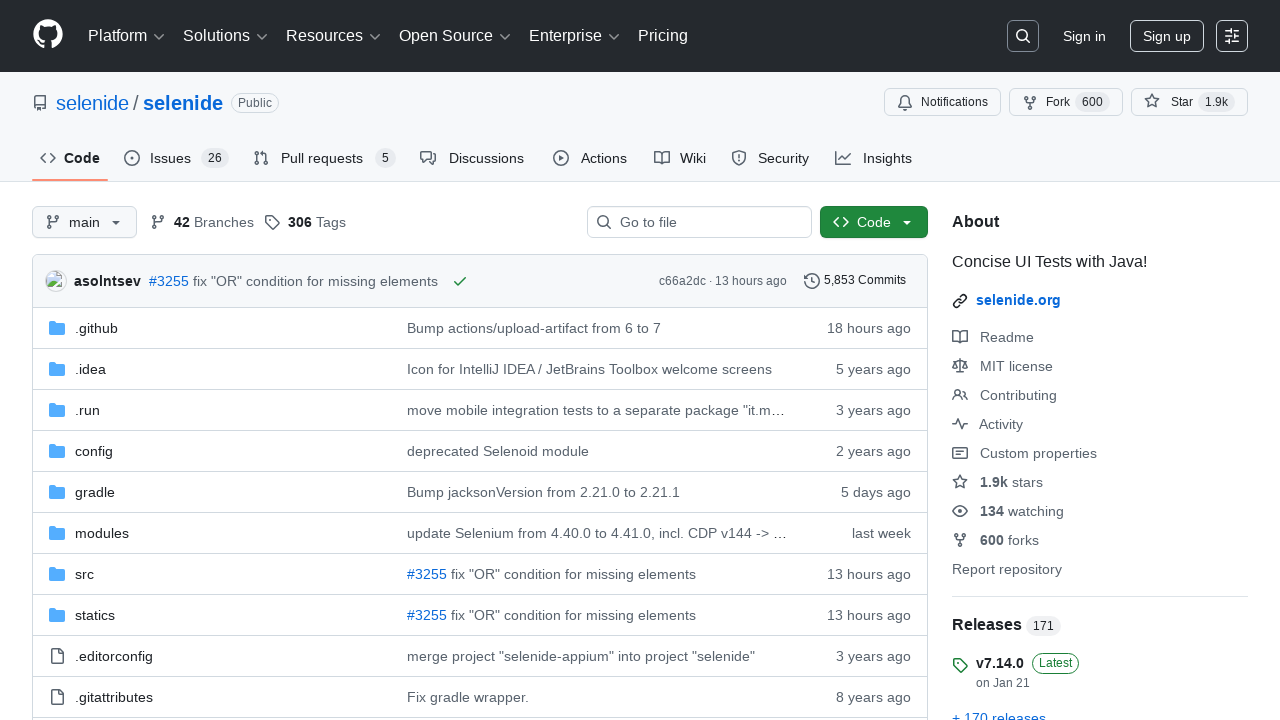

Clicked on the Wiki tab at (680, 158) on #wiki-tab
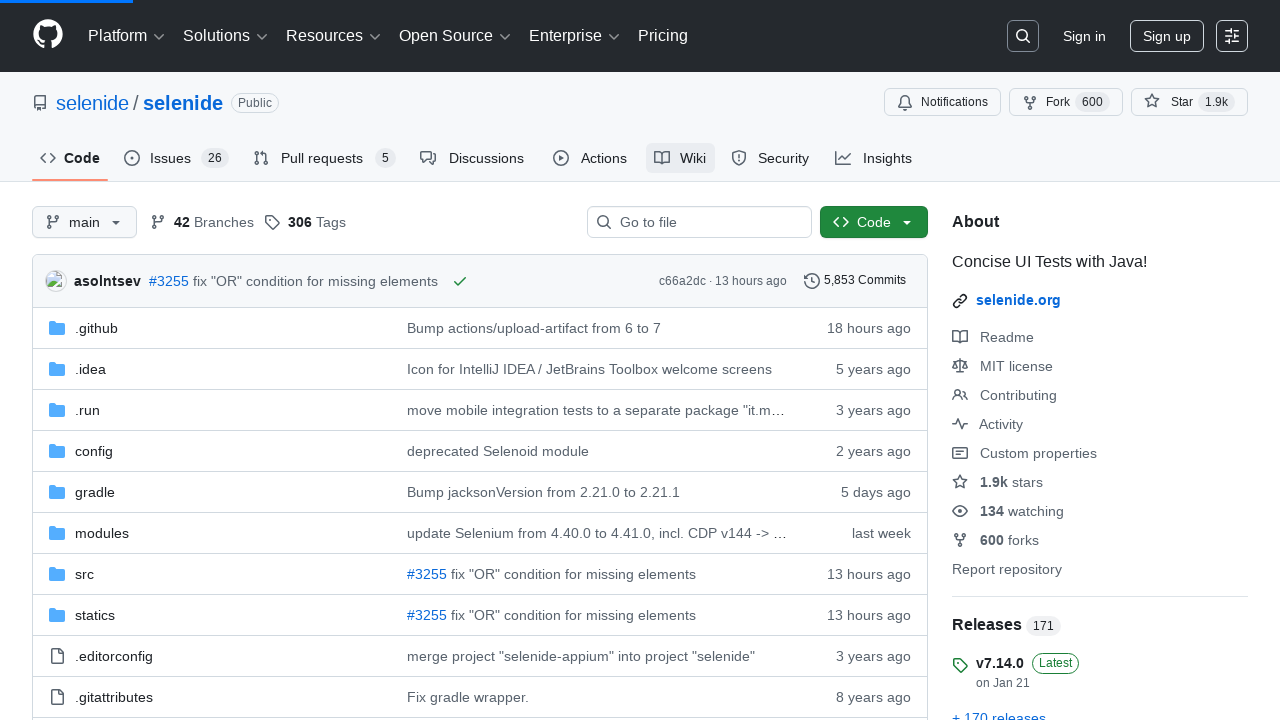

Clicked on the 'Soft assertions' link at (116, 360) on a:text('Soft assertions')
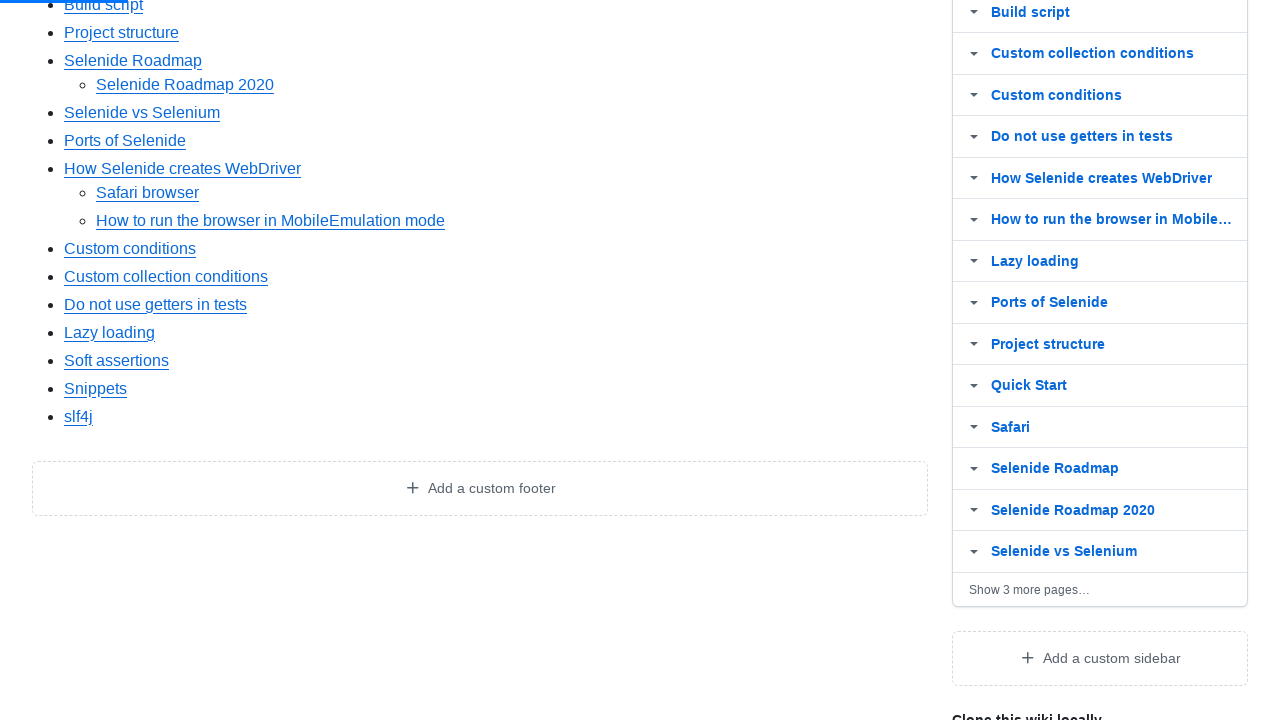

Wiki body content loaded
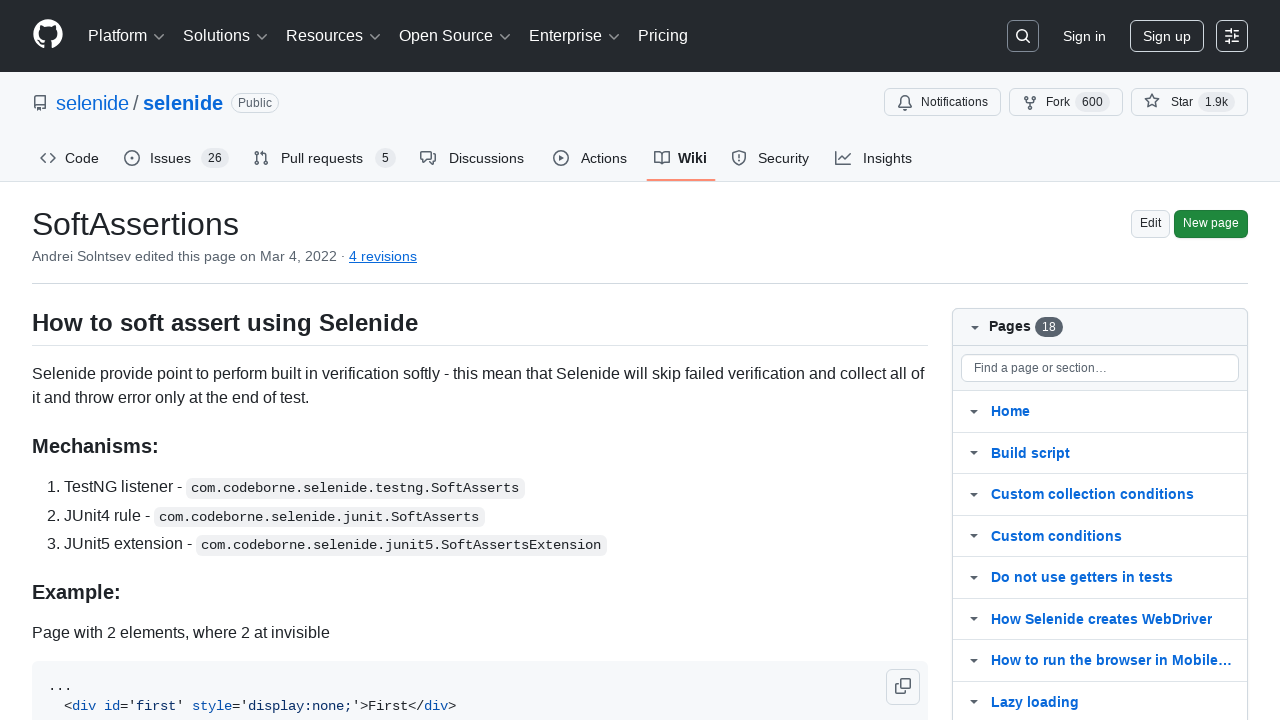

Verified wiki body contains expected JUnit5 text
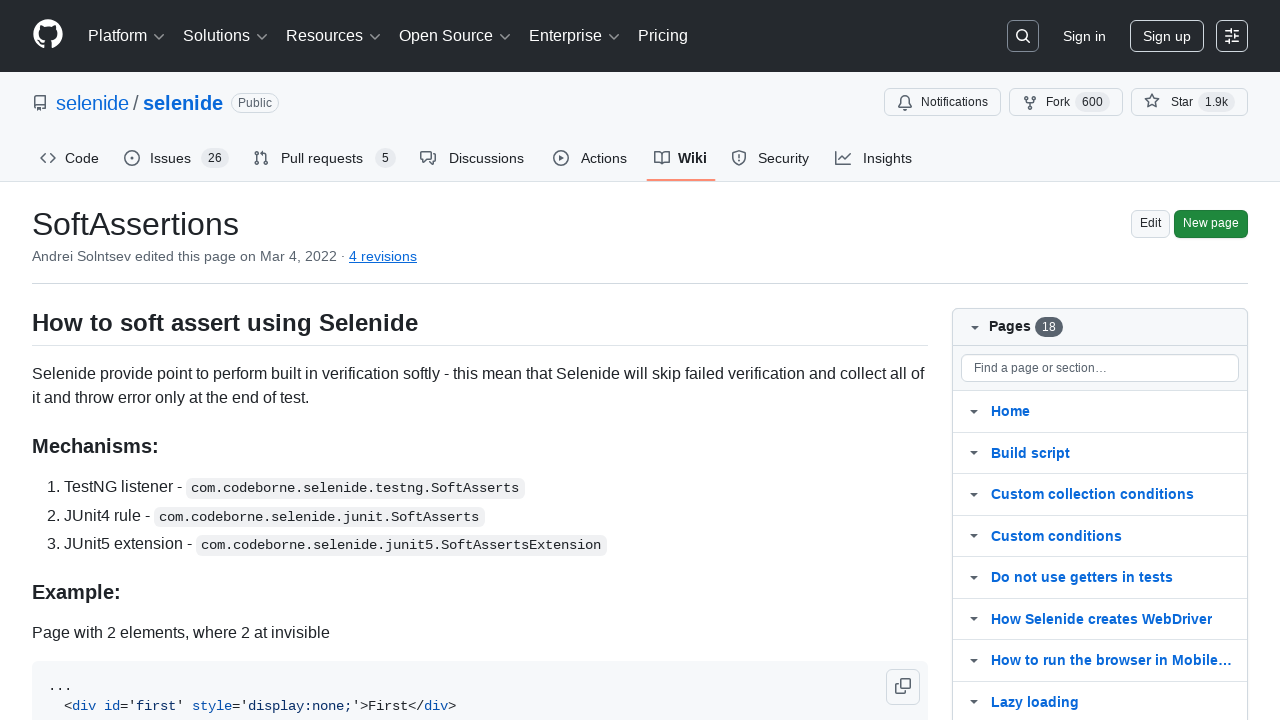

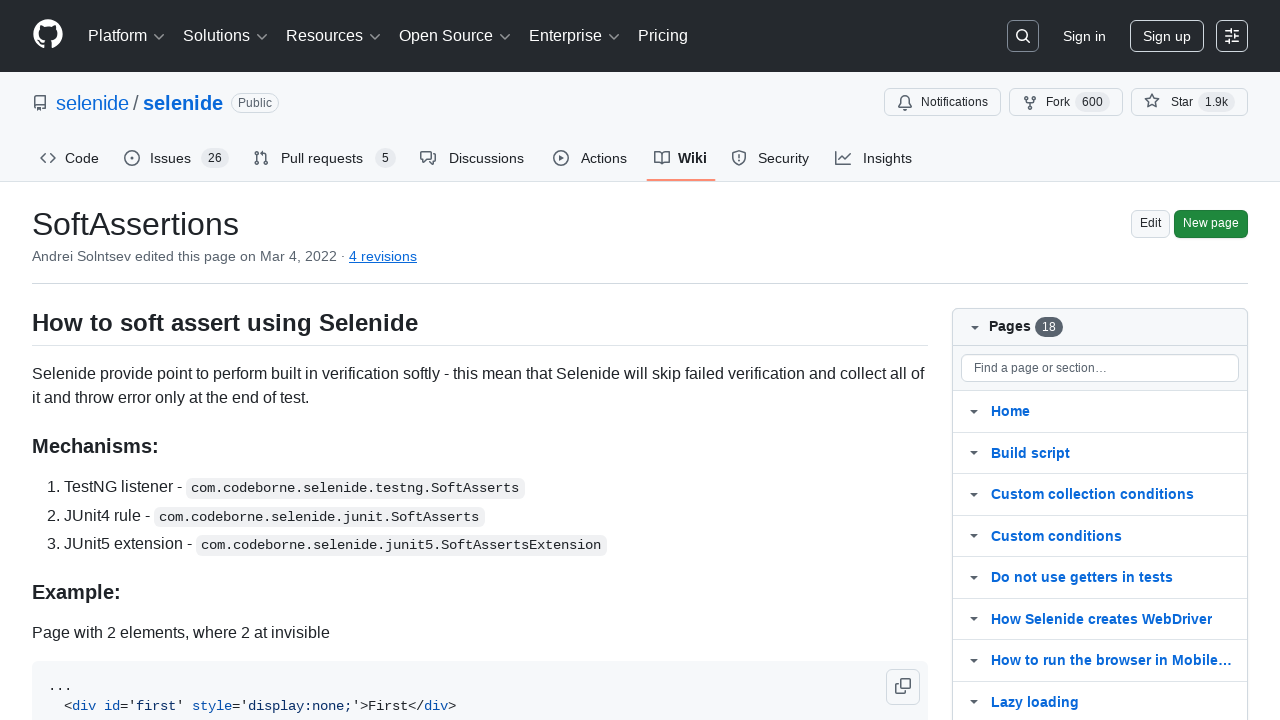